Tests dynamic dropdown functionality on a flight booking practice site by selecting departure city (Bangalore) and destination city (Chennai) from dropdown menus

Starting URL: https://rahulshettyacademy.com/dropdownsPractise/

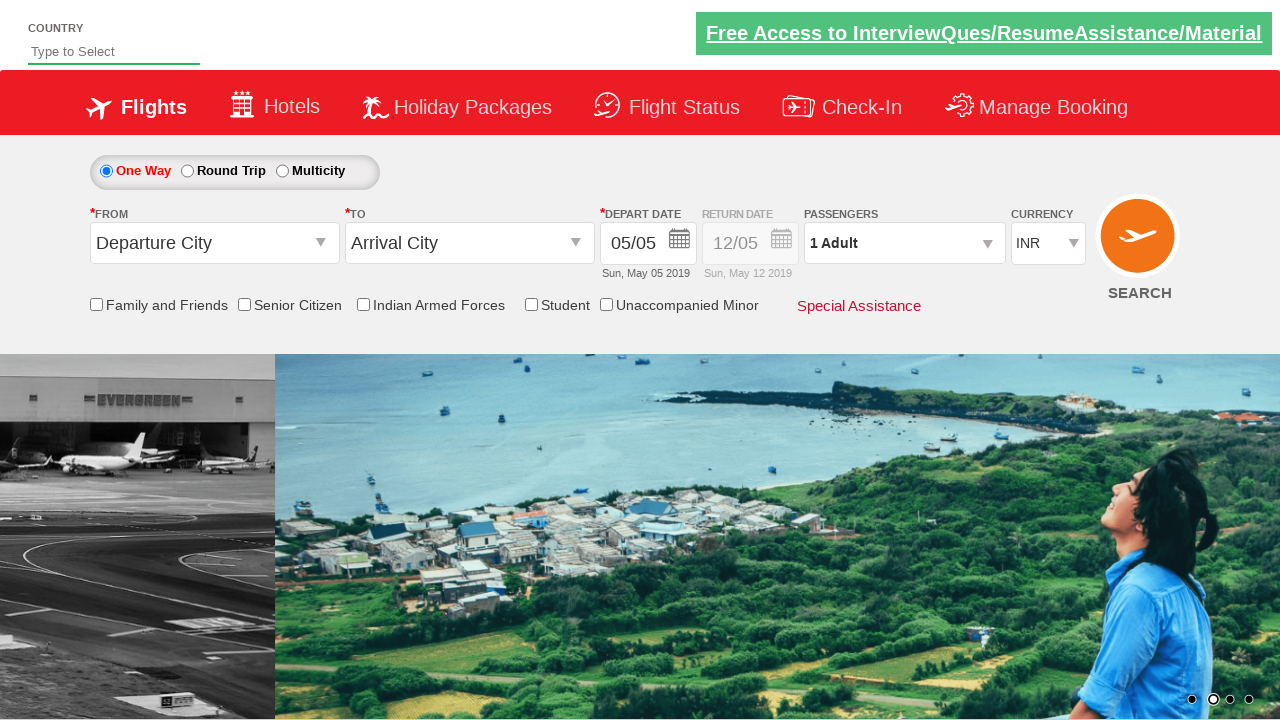

Clicked on the departure city dropdown at (214, 243) on #ctl00_mainContent_ddl_originStation1_CTXT
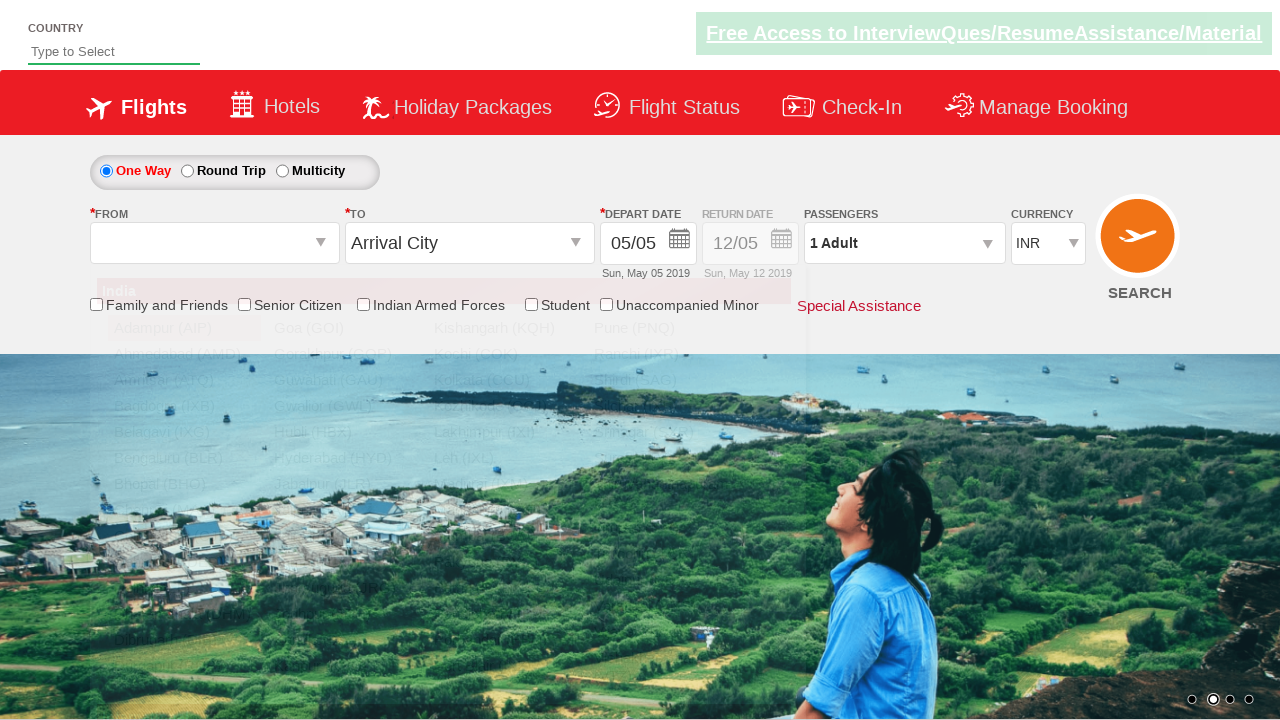

Selected Bangalore (BLR) as departure city at (184, 458) on a[value='BLR']
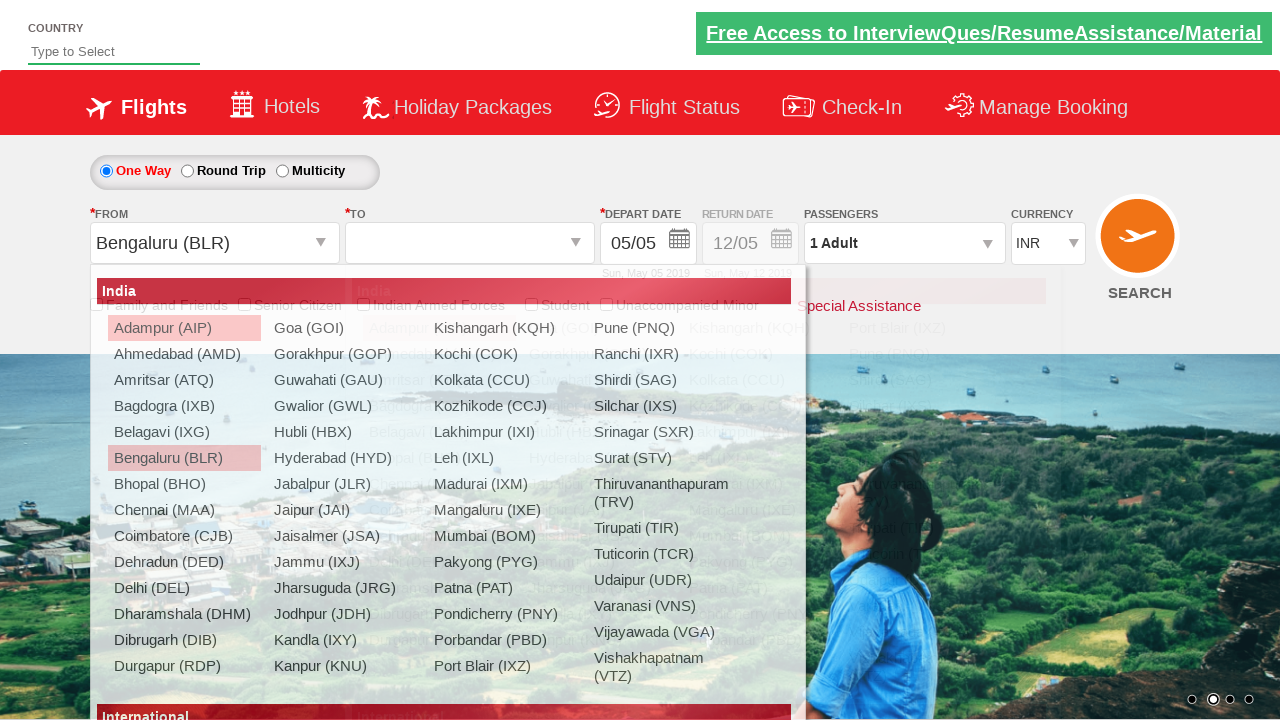

Waited for destination dropdown to be ready
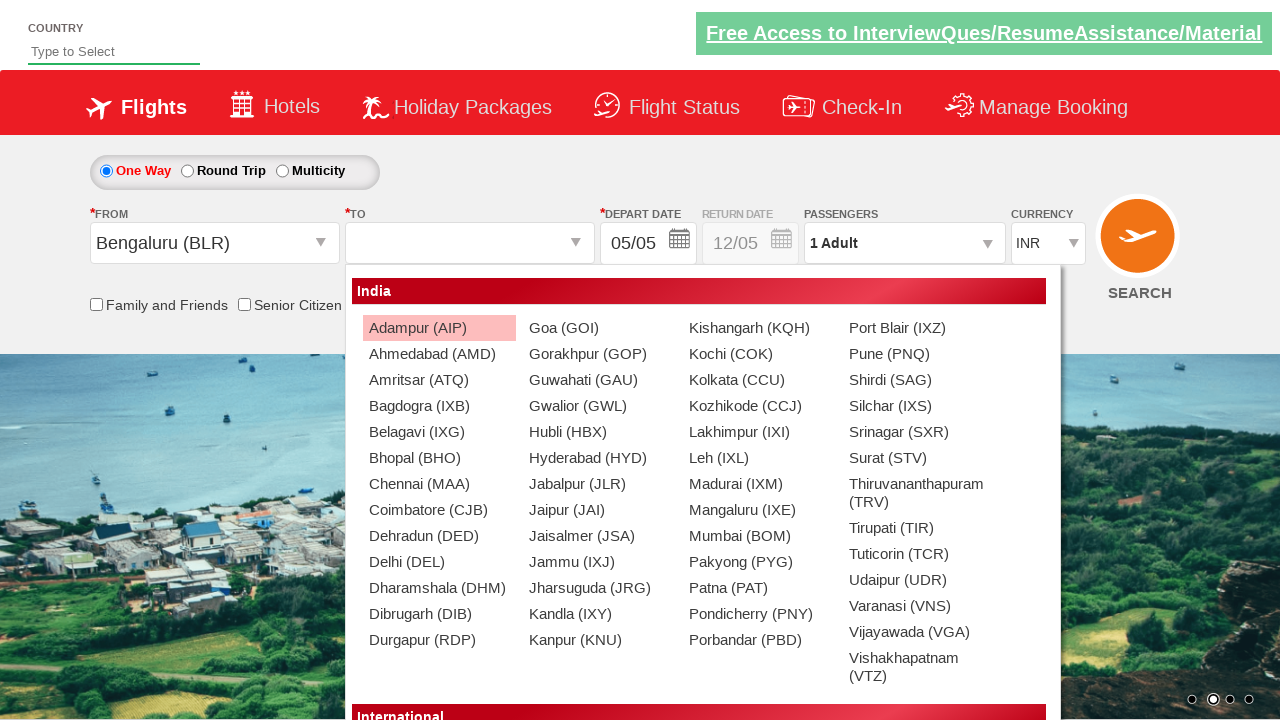

Selected Chennai (MAA) as destination city at (439, 484) on #glsctl00_mainContent_ddl_destinationStation1_CTNR a[value='MAA']
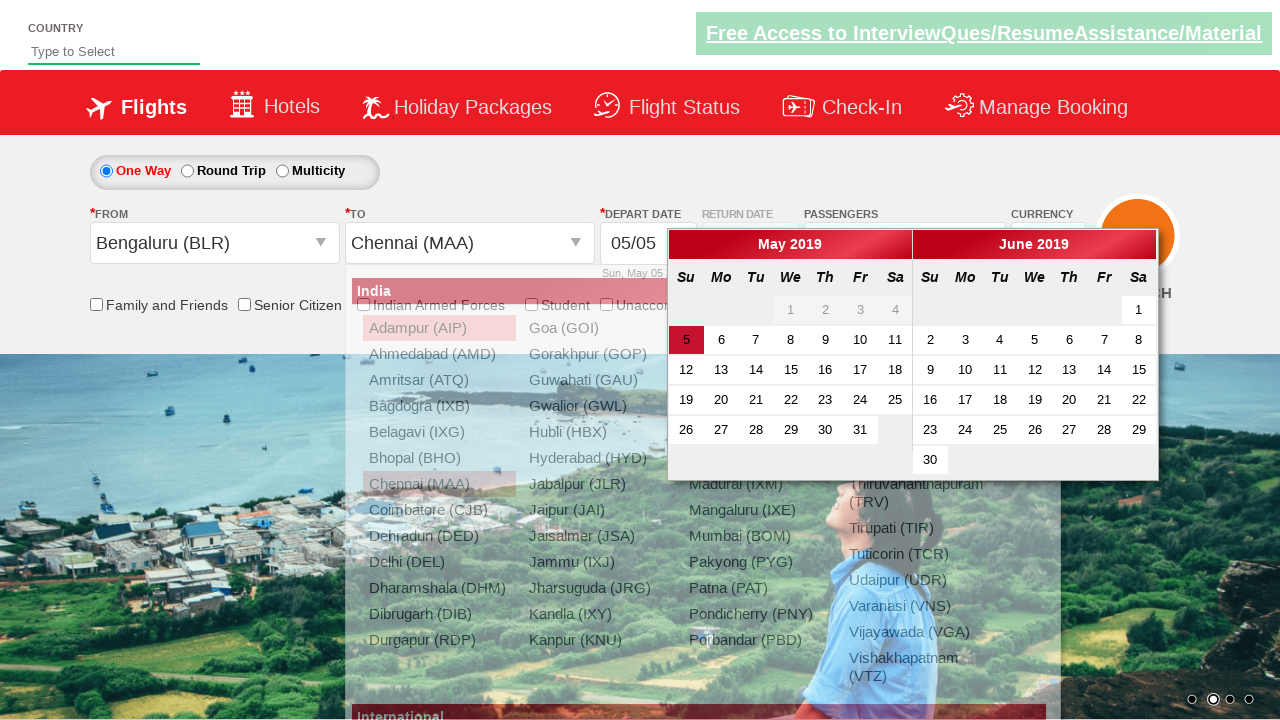

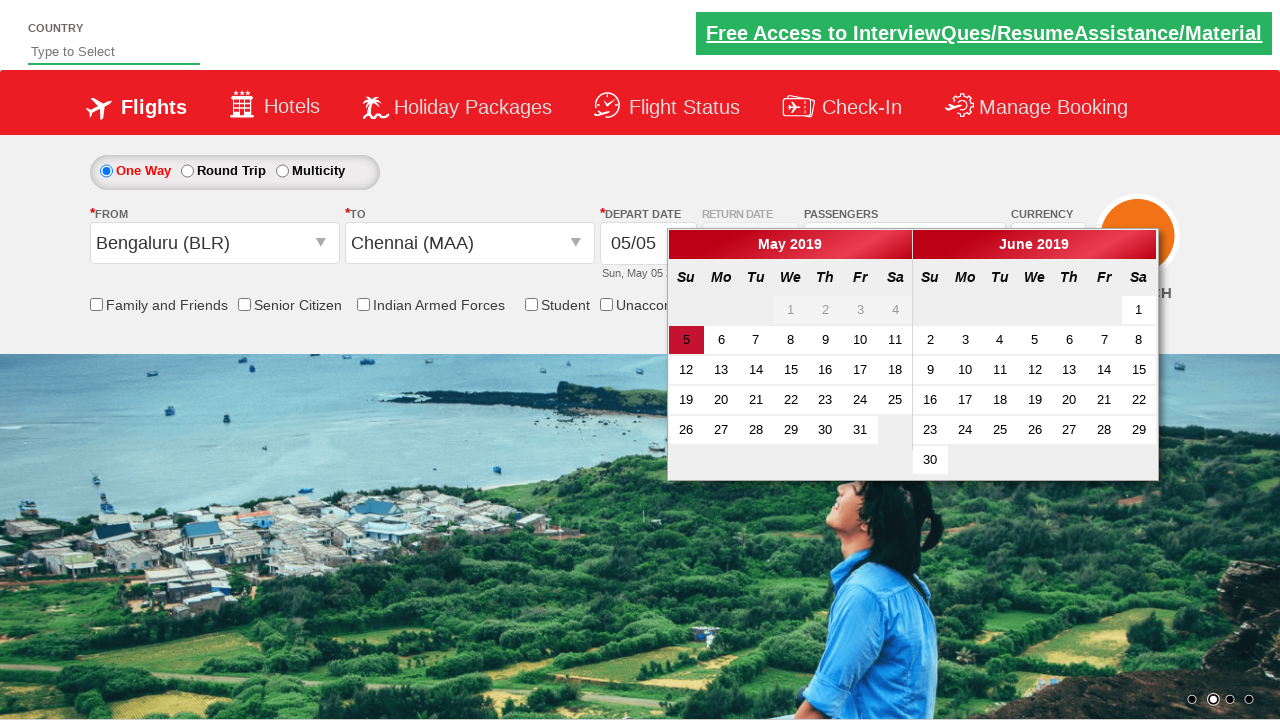